Tests table sorting functionality by clicking the first column header and verifying that the items are sorted alphabetically

Starting URL: https://rahulshettyacademy.com/seleniumPractise/#/offers

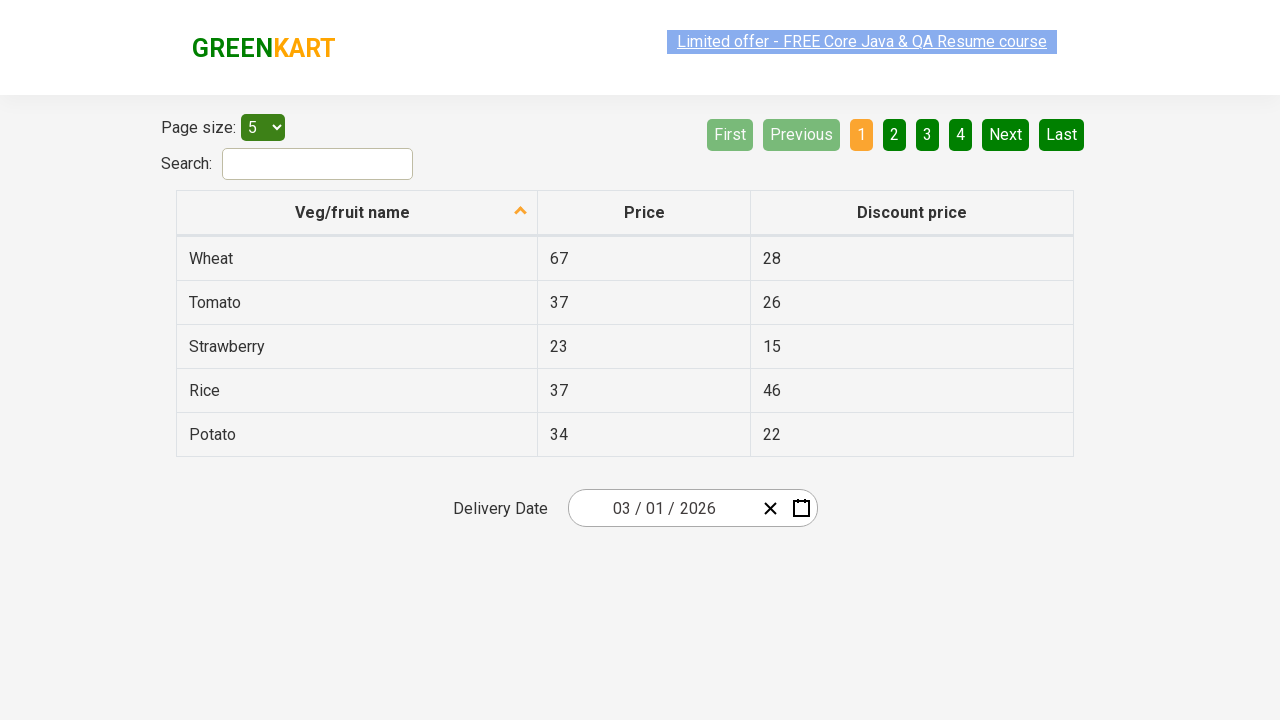

Clicked first column header to trigger sorting at (357, 213) on xpath=//tr/th[1]
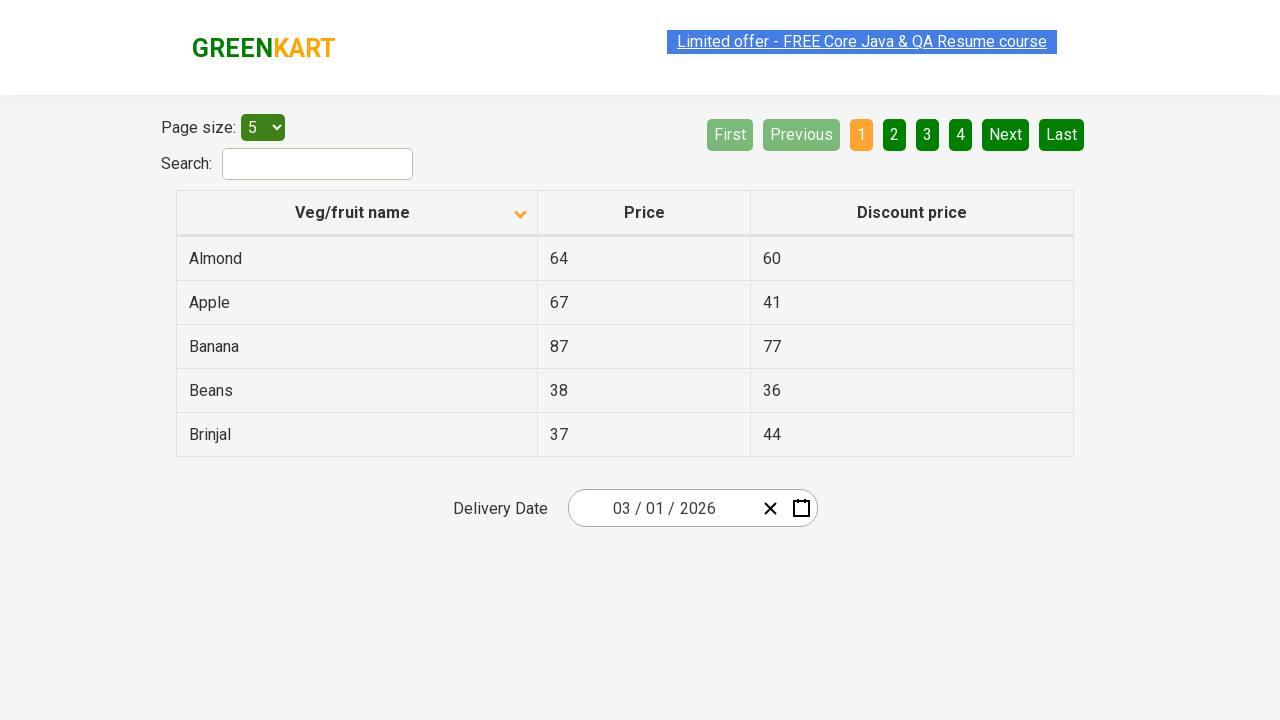

Table updated after sorting
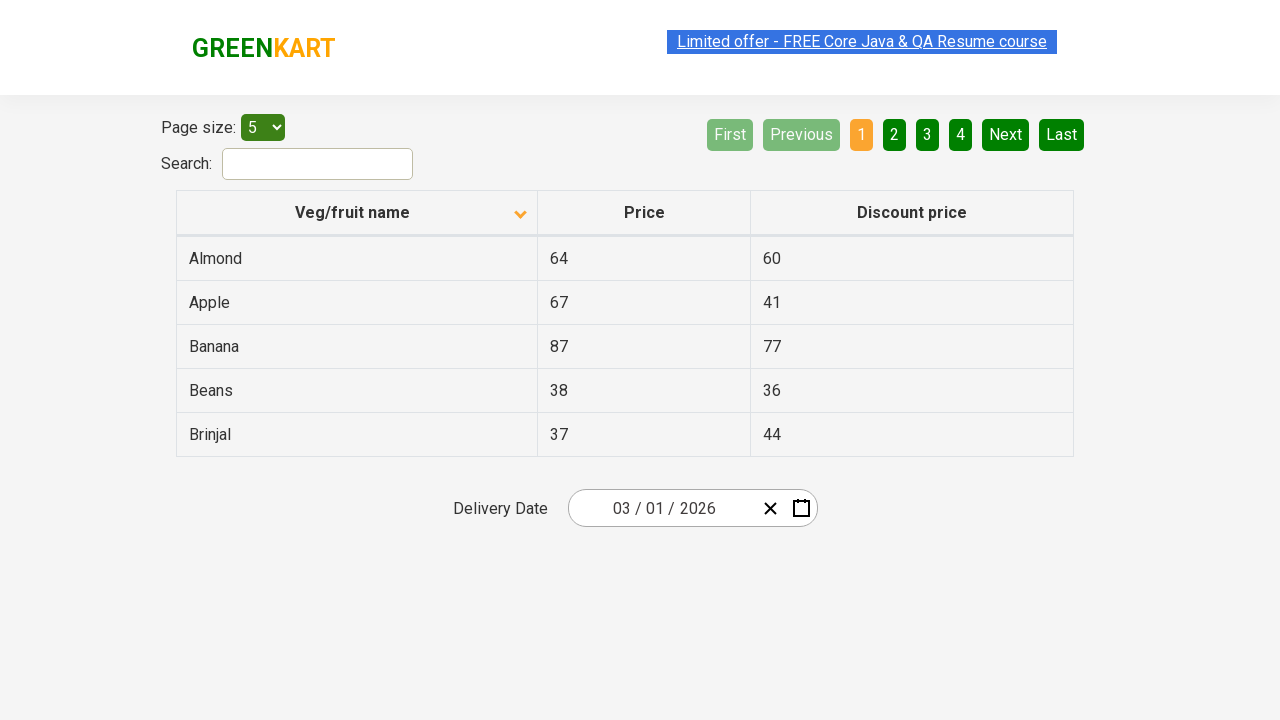

Retrieved all elements from first column
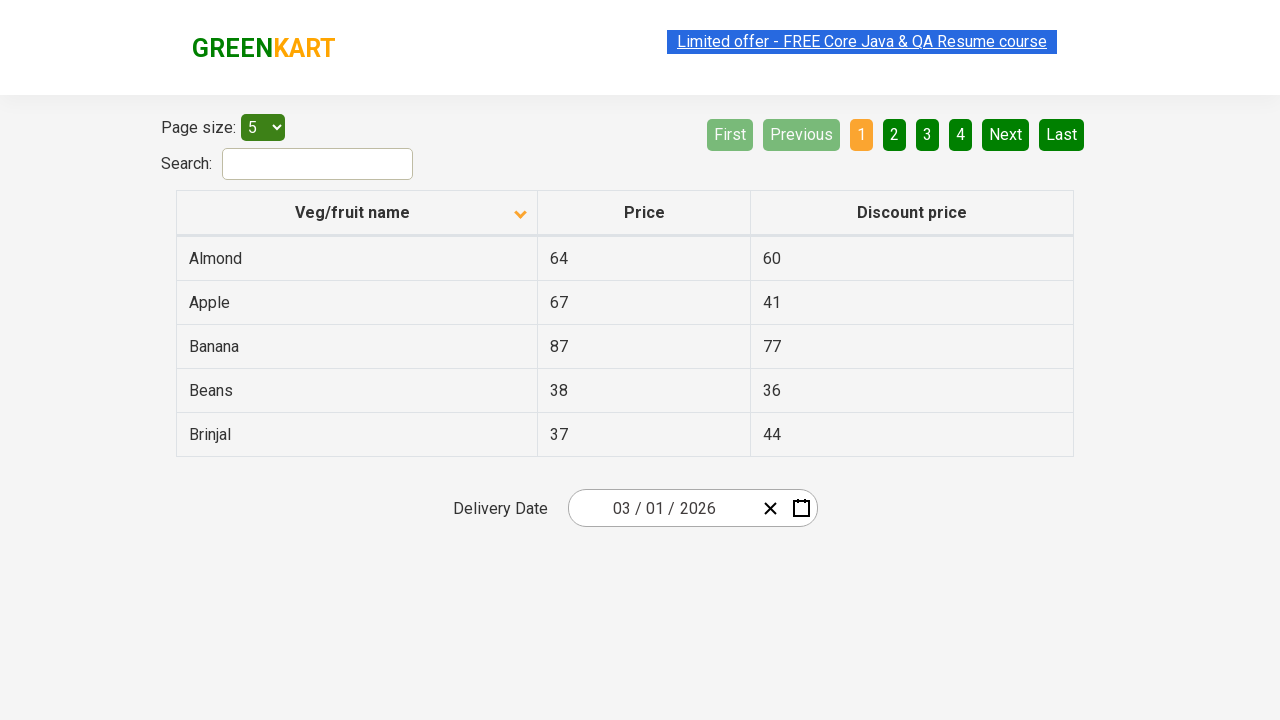

Extracted text content from all first column elements
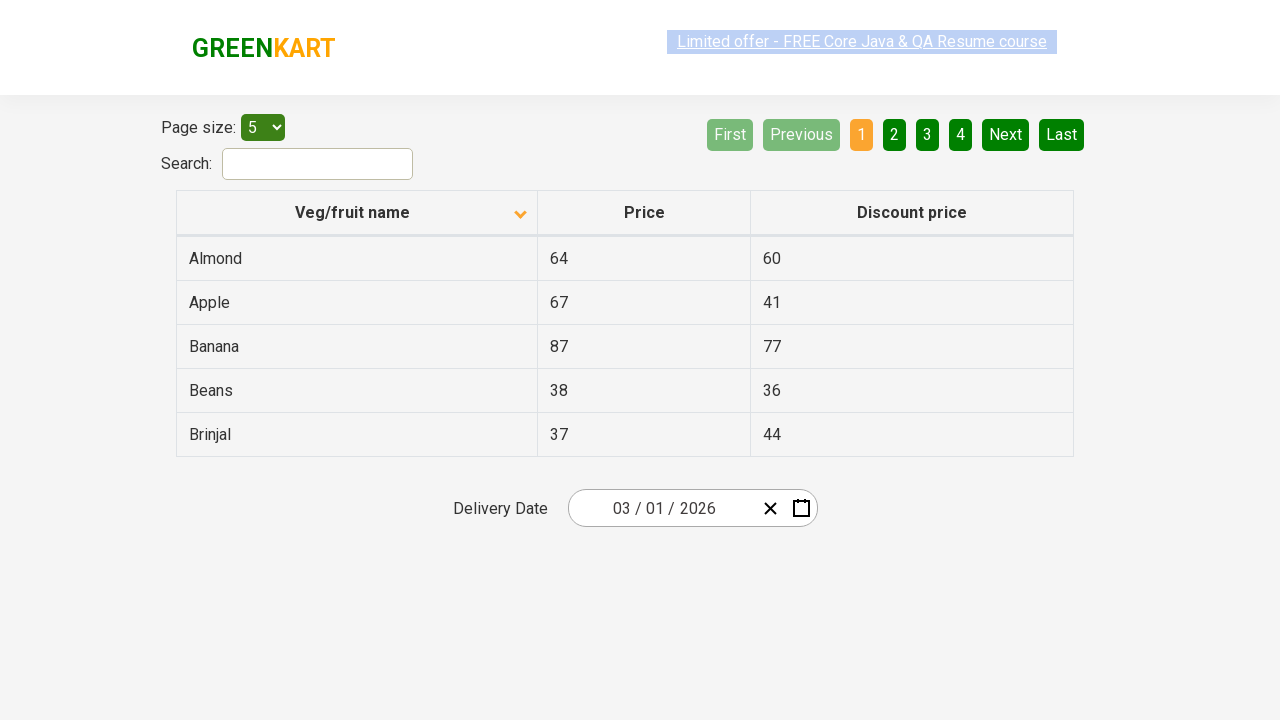

Created alphabetically sorted copy of the list
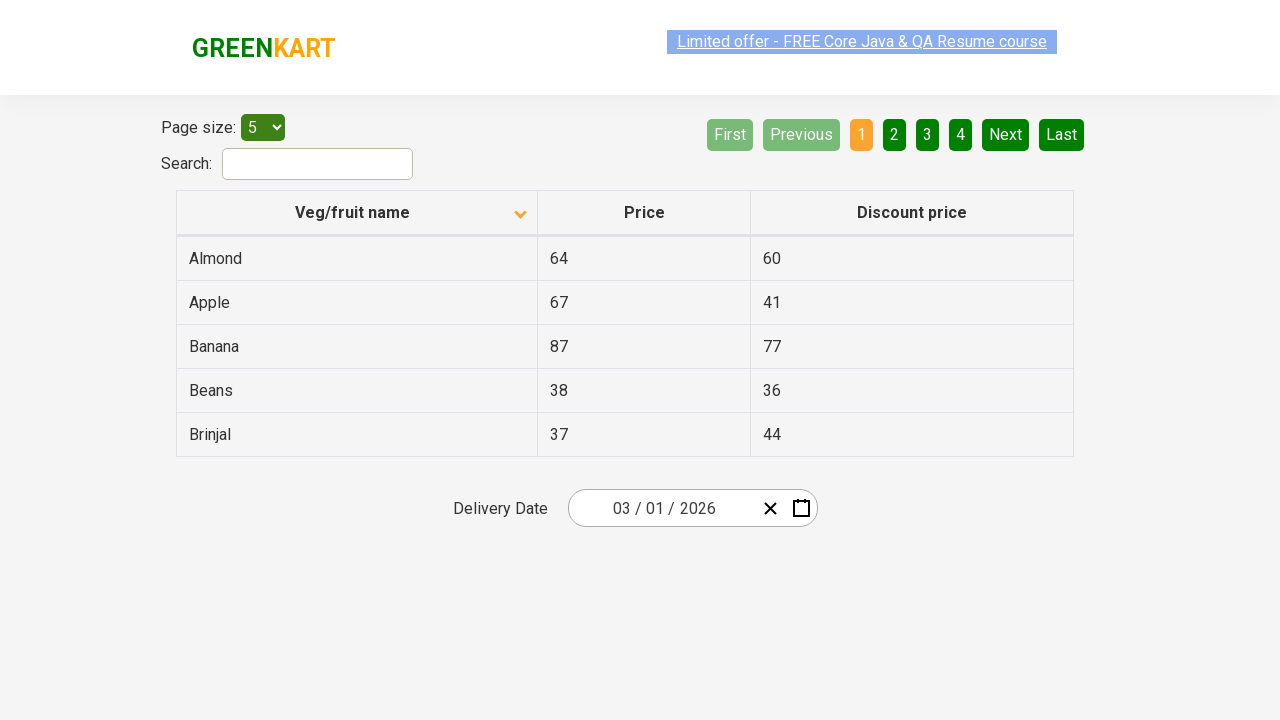

Verified that table items are sorted alphabetically
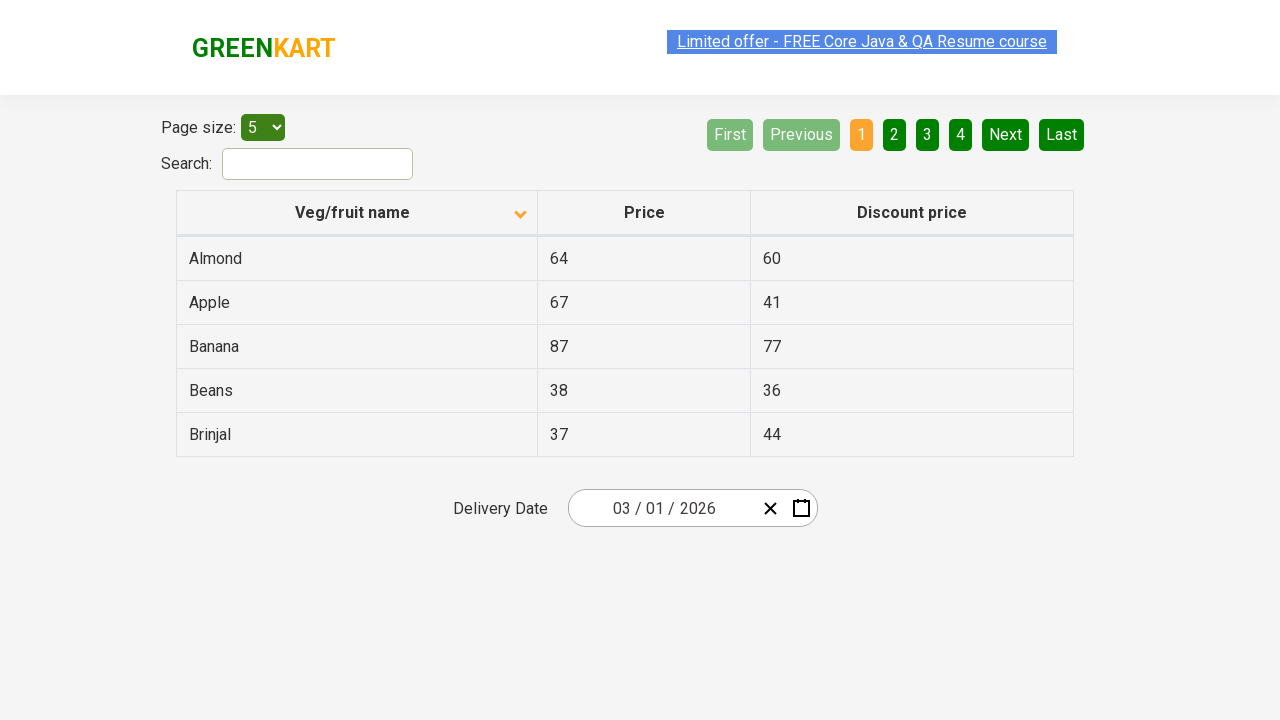

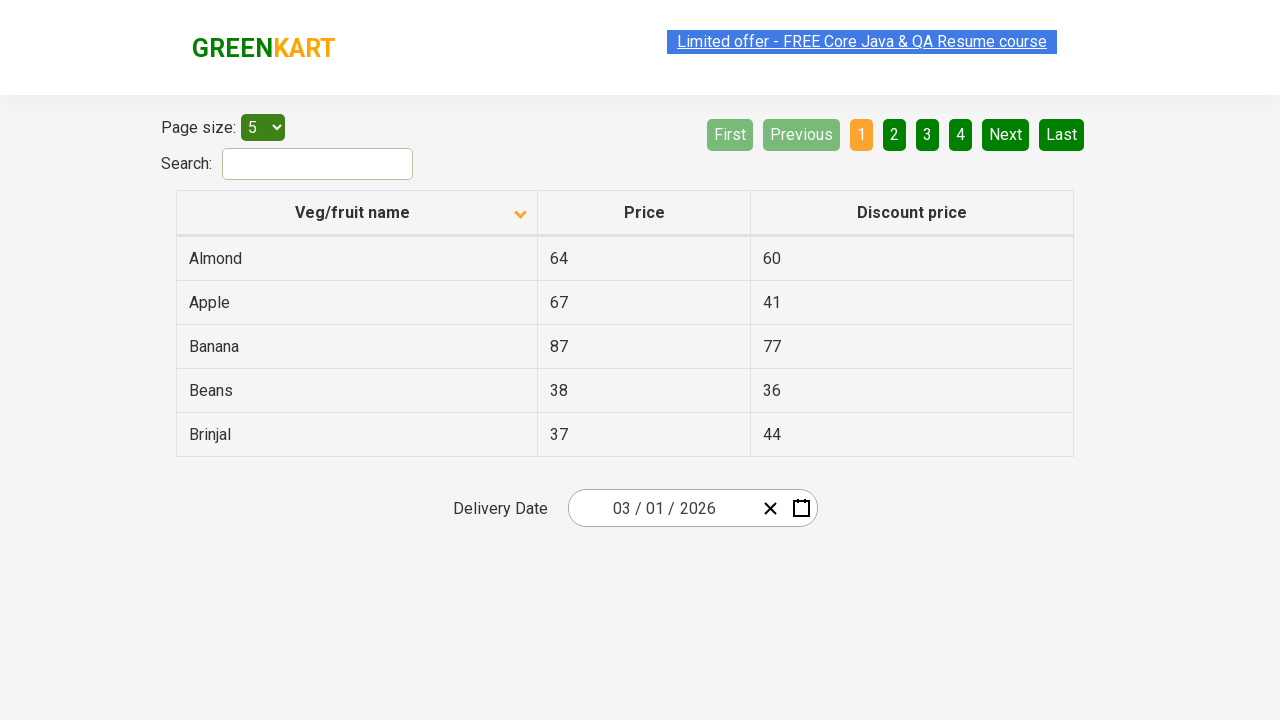